Tests starring a todo item by adding a todo and clicking the star button

Starting URL: https://devmountain.github.io/qa_todos/

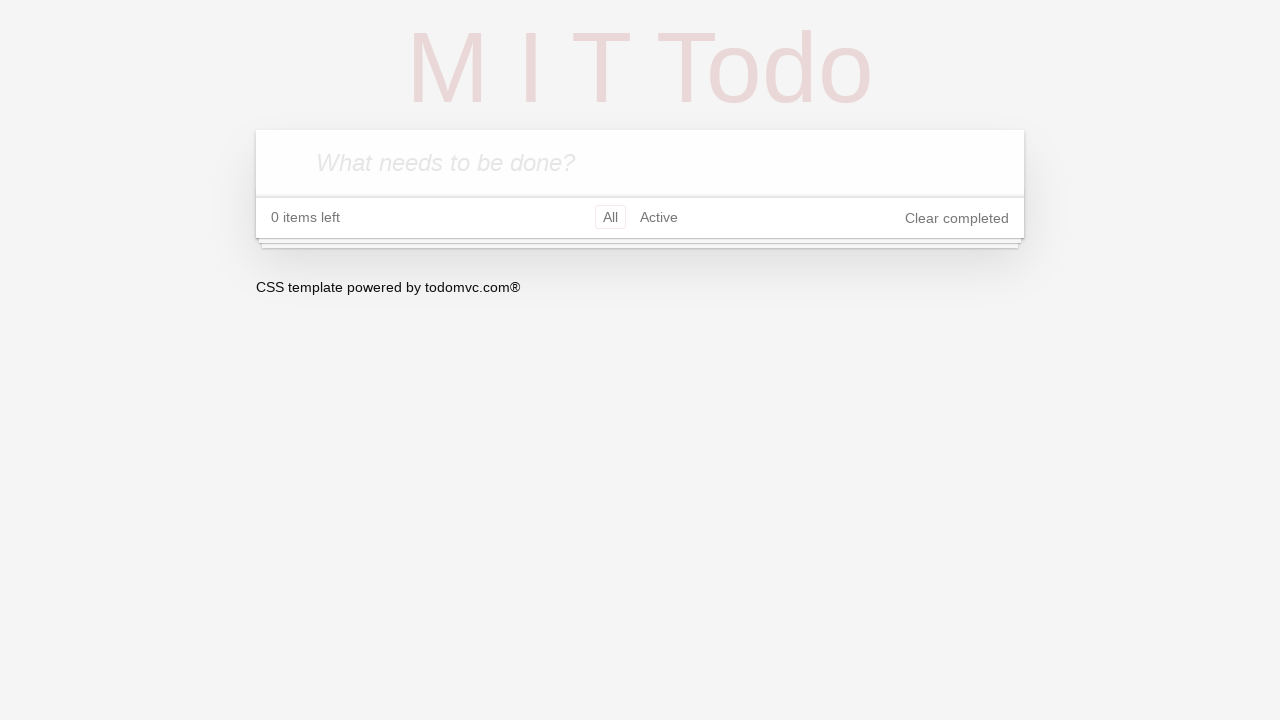

Waited for todo input field to be available
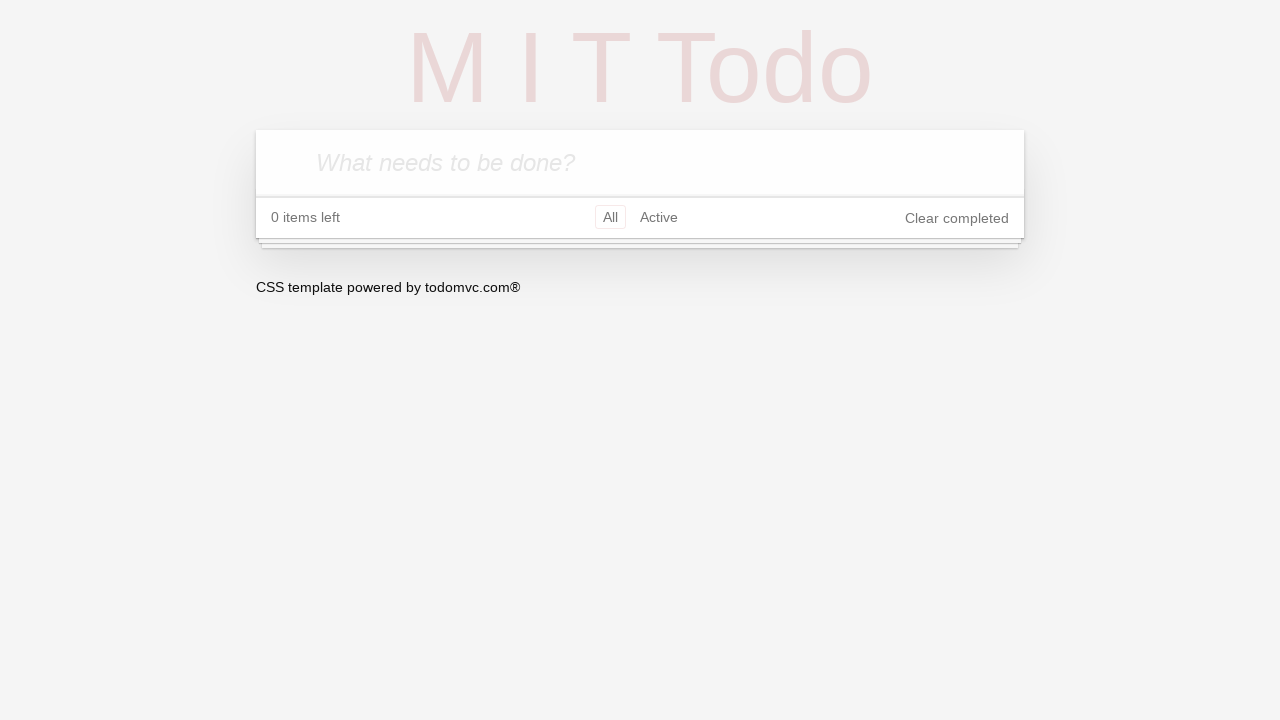

Filled todo input field with 'Test To-Do' on .new-todo
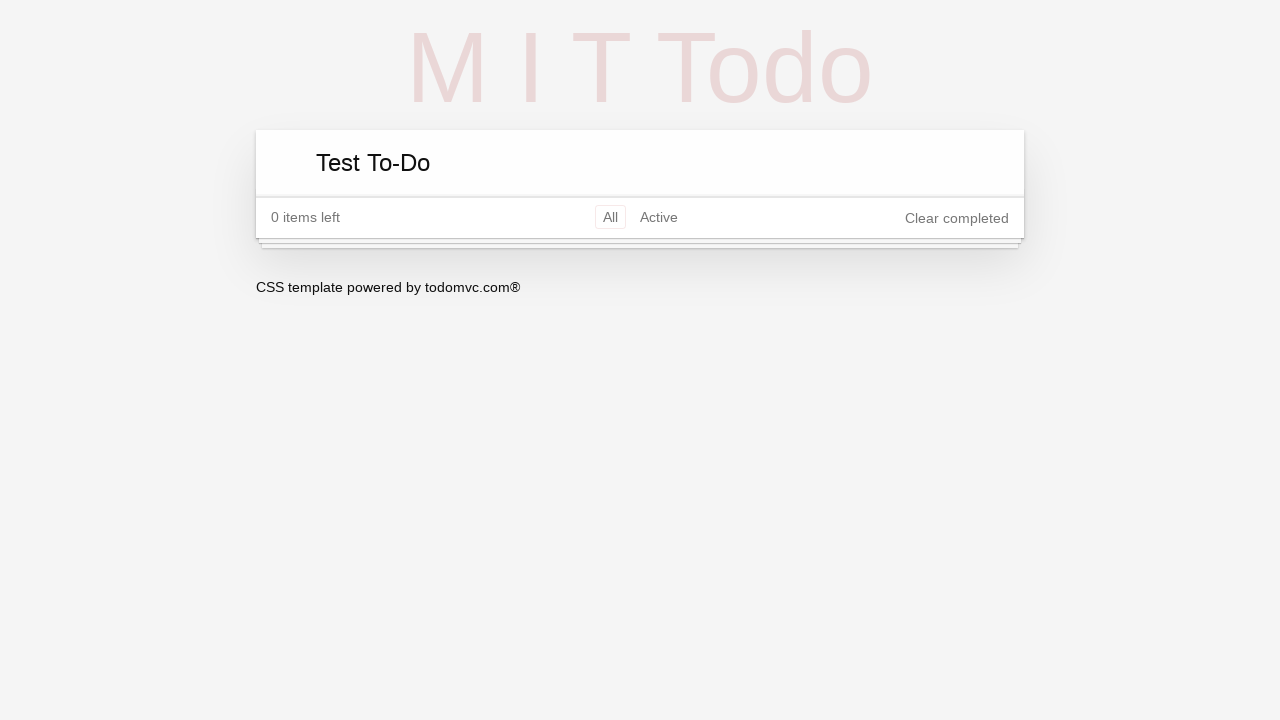

Pressed Enter to add the todo item on .new-todo
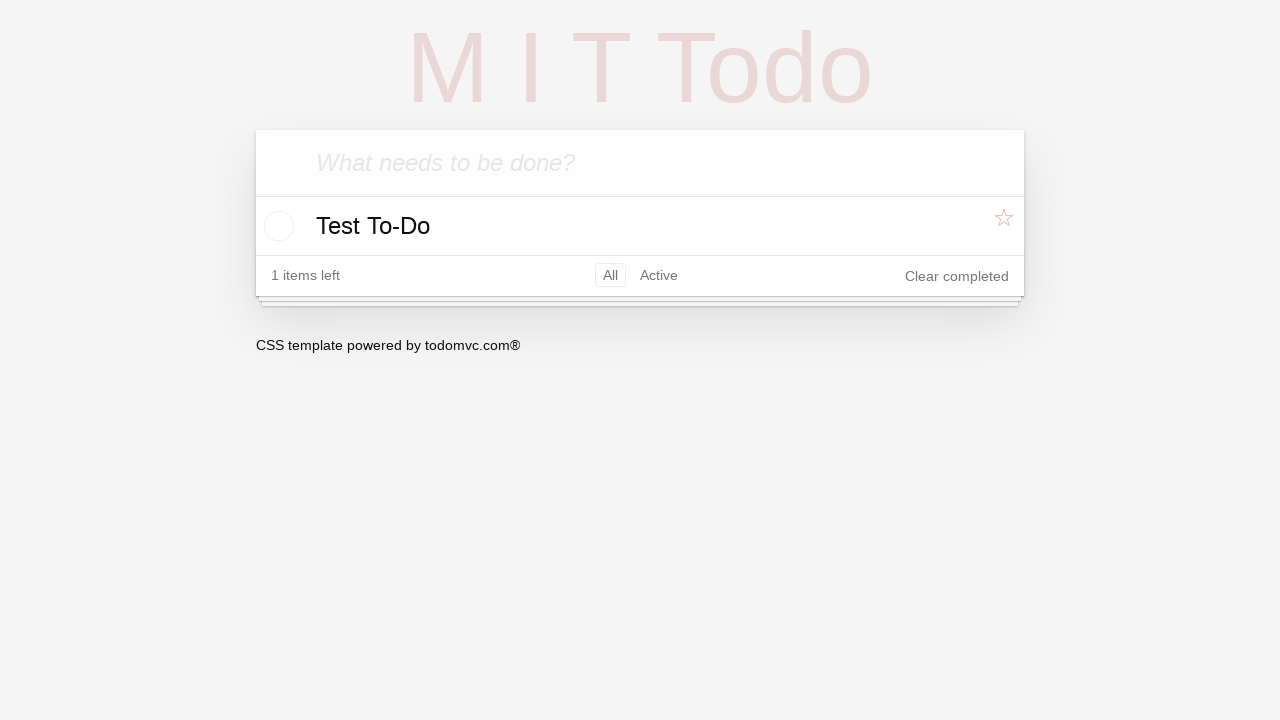

Todo item appeared in the list
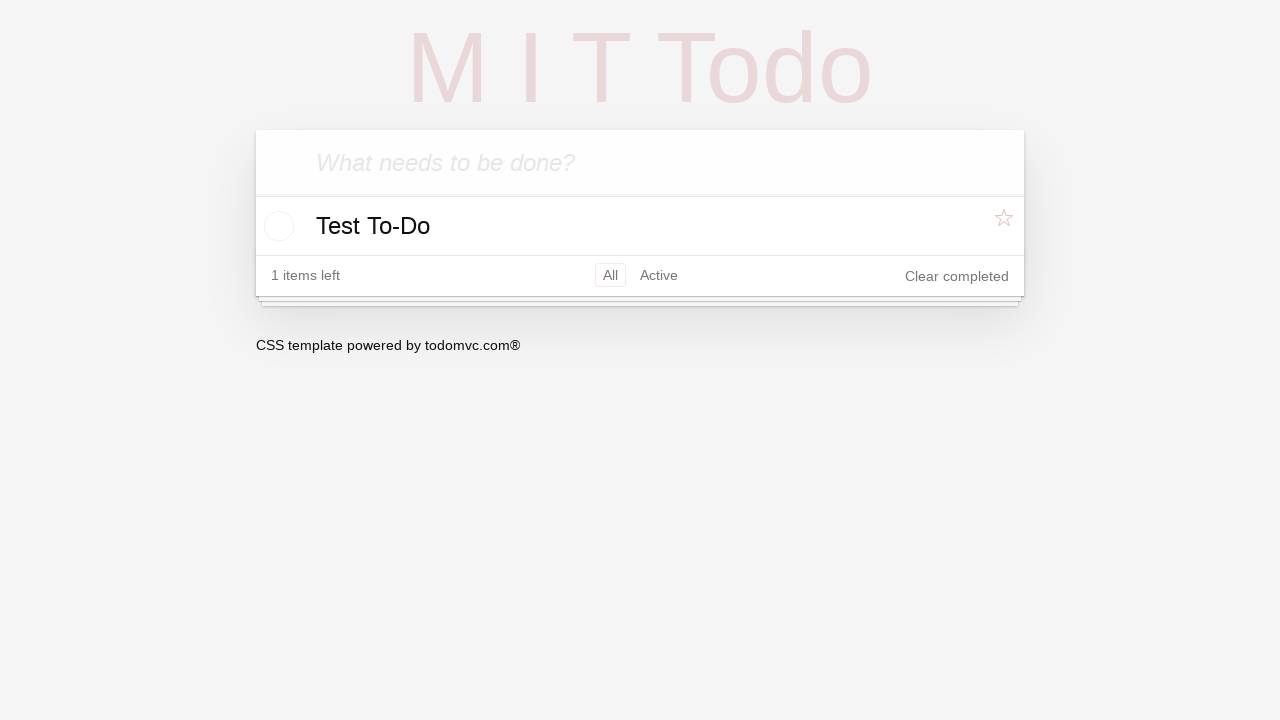

Clicked the star button to mark todo as starred at (1006, 225) on li.todo .star
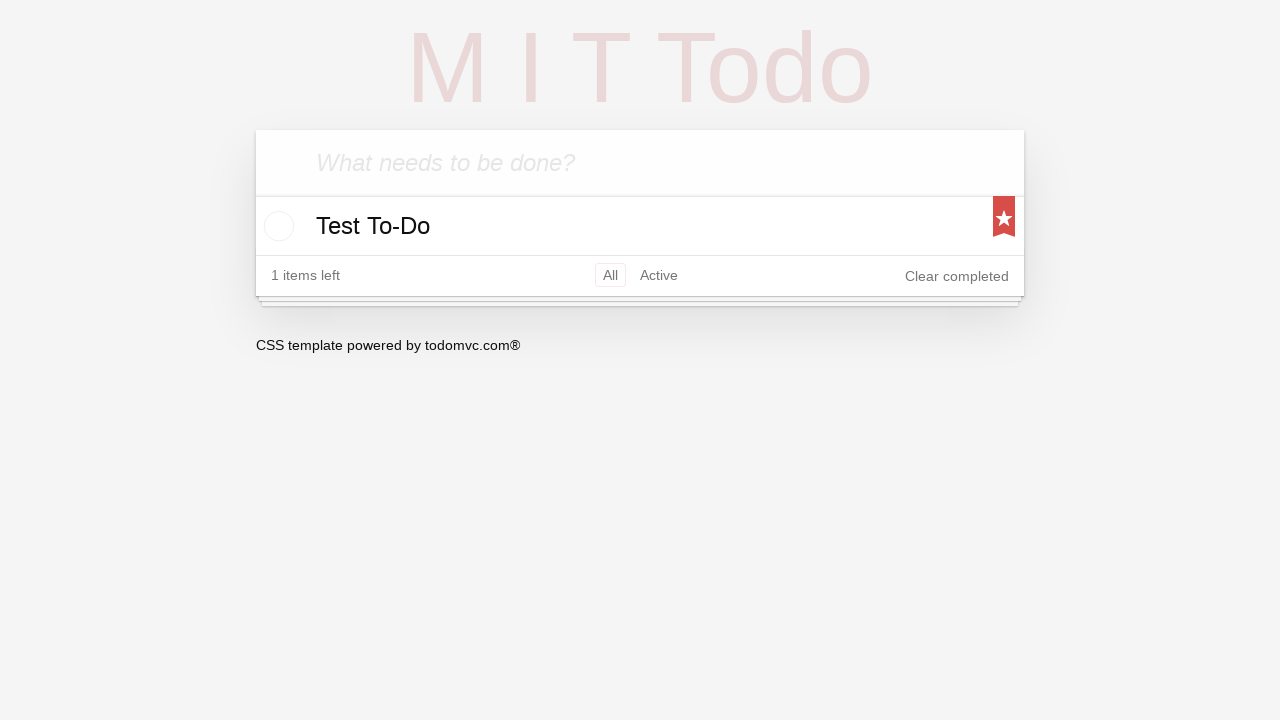

Starred banner appeared, confirming todo was marked with a star
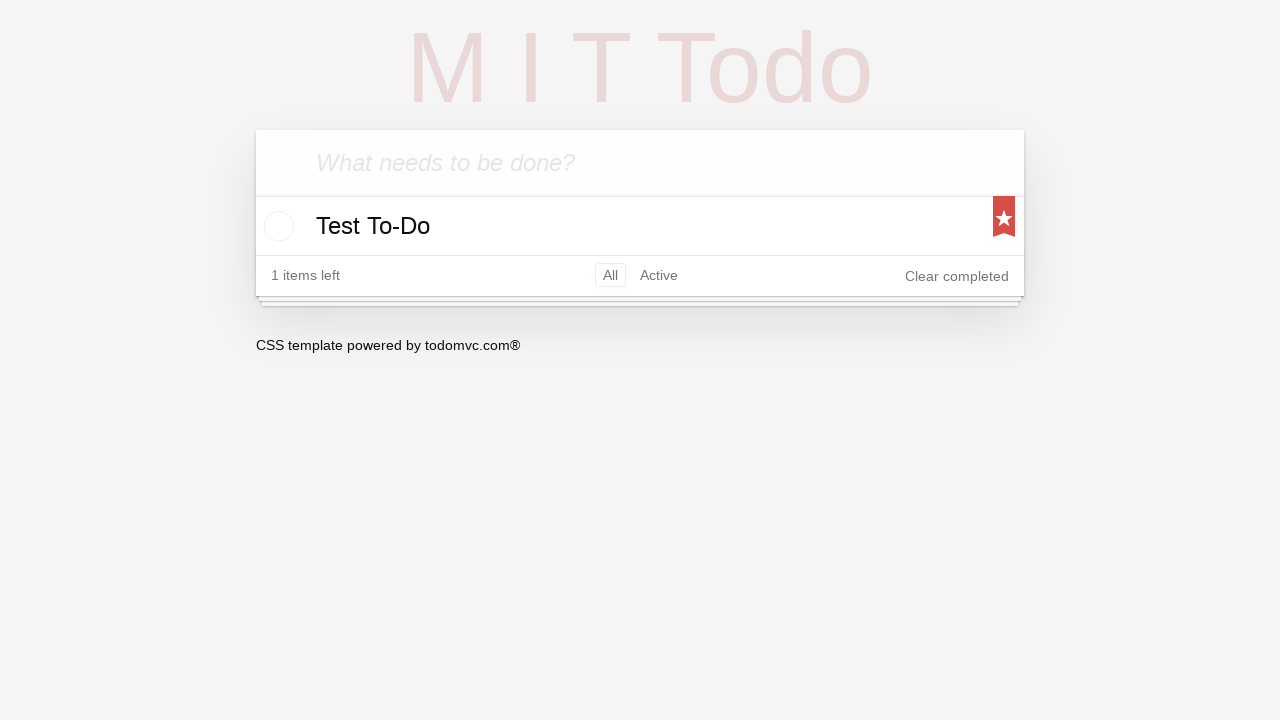

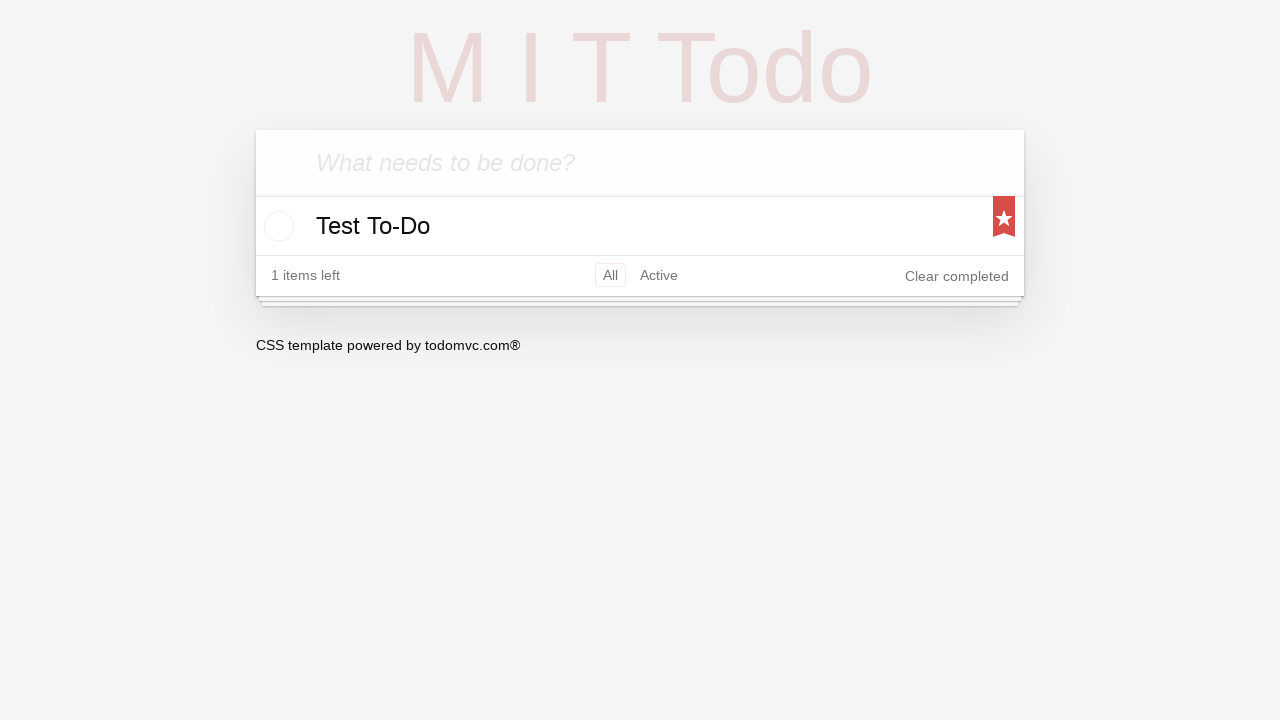